Tests window handle functionality by locating footer links, opening multiple links in new tabs using keyboard shortcuts, and switching between all opened browser windows/tabs.

Starting URL: https://rahulshettyacademy.com/AutomationPractice/#

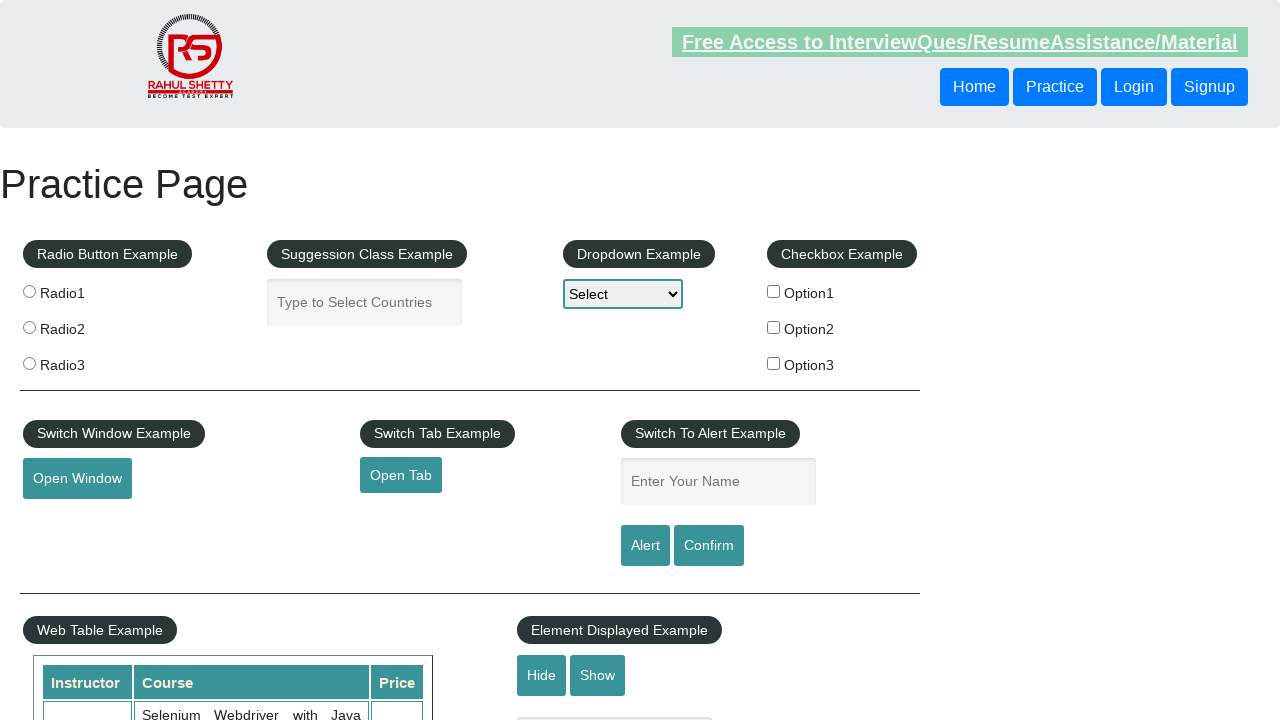

Waited for footer section to load
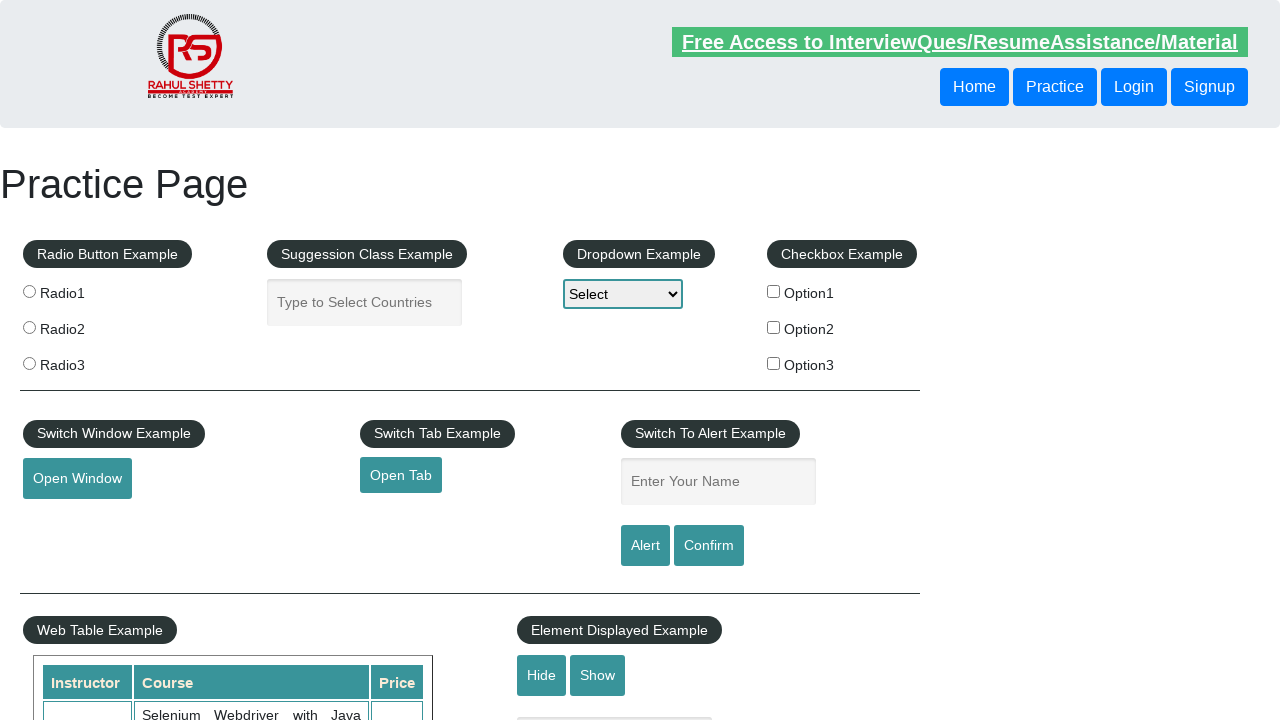

Located discount links section in footer
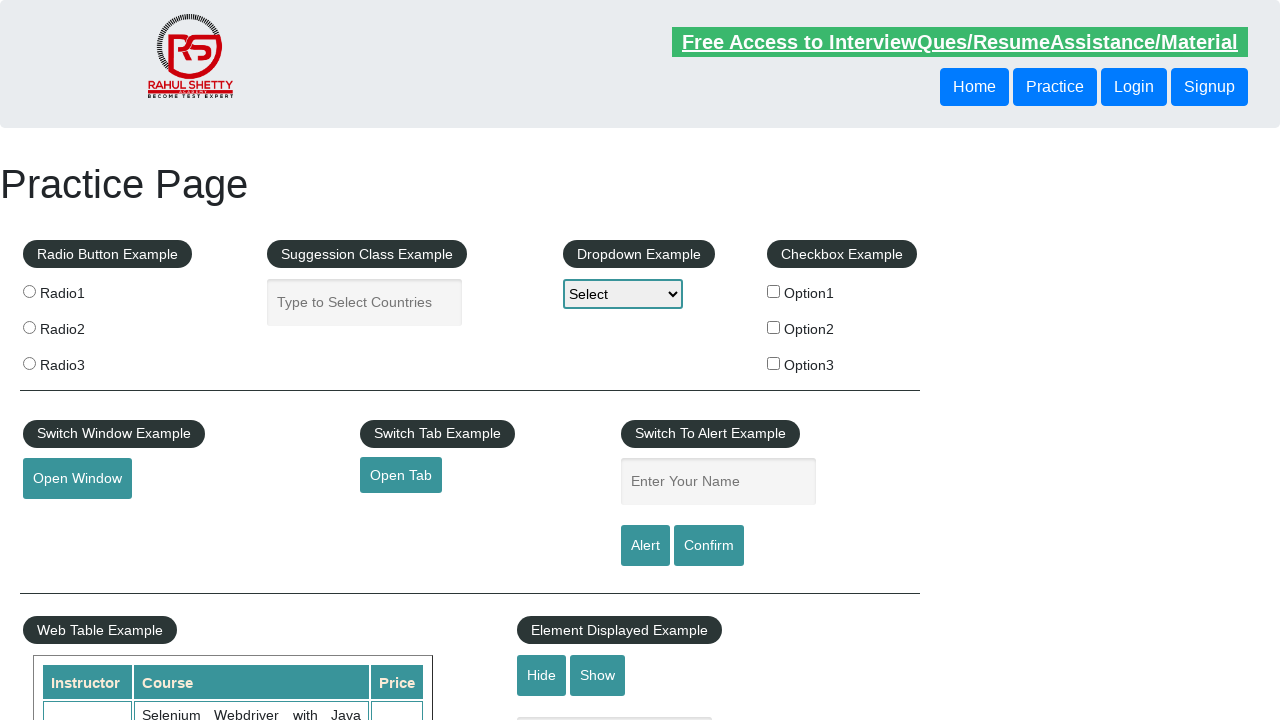

Found 5 anchor links in discount section
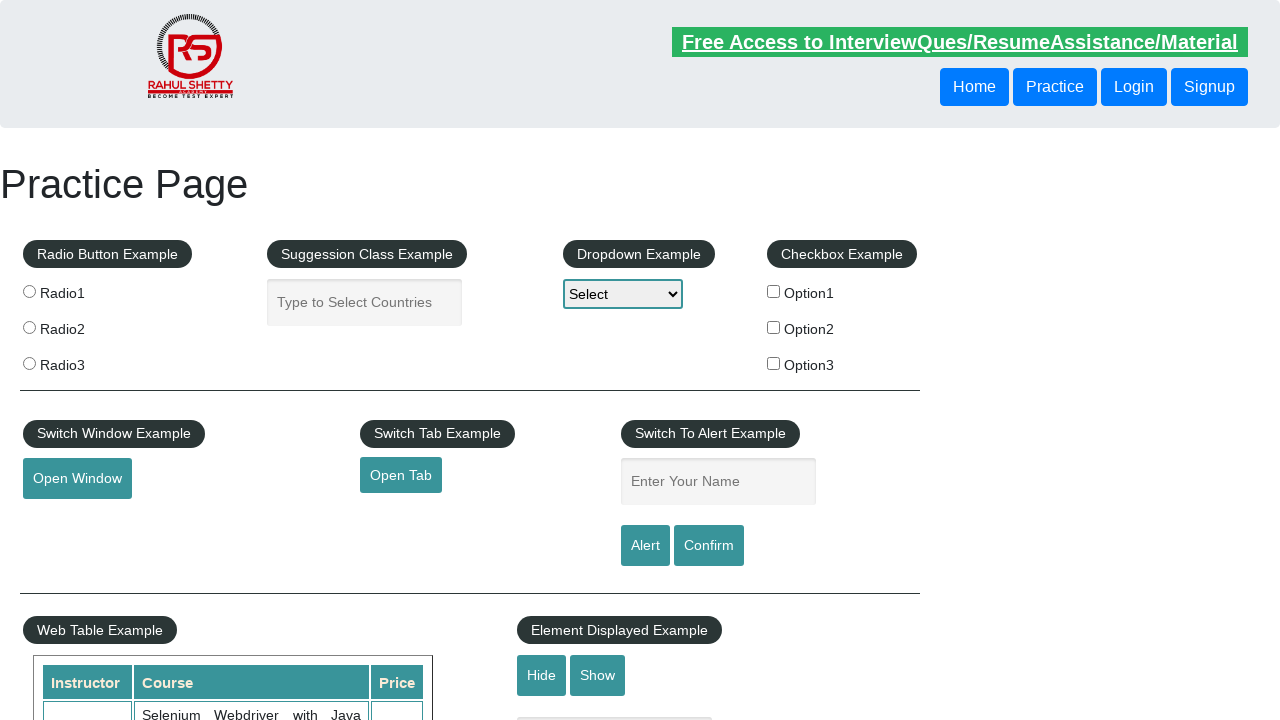

Opened link 1 in new tab using Ctrl+Click at (68, 520) on xpath=//div[@id='gf-BIG']/table/tbody/tr/td[1]/ul >> a >> nth=1
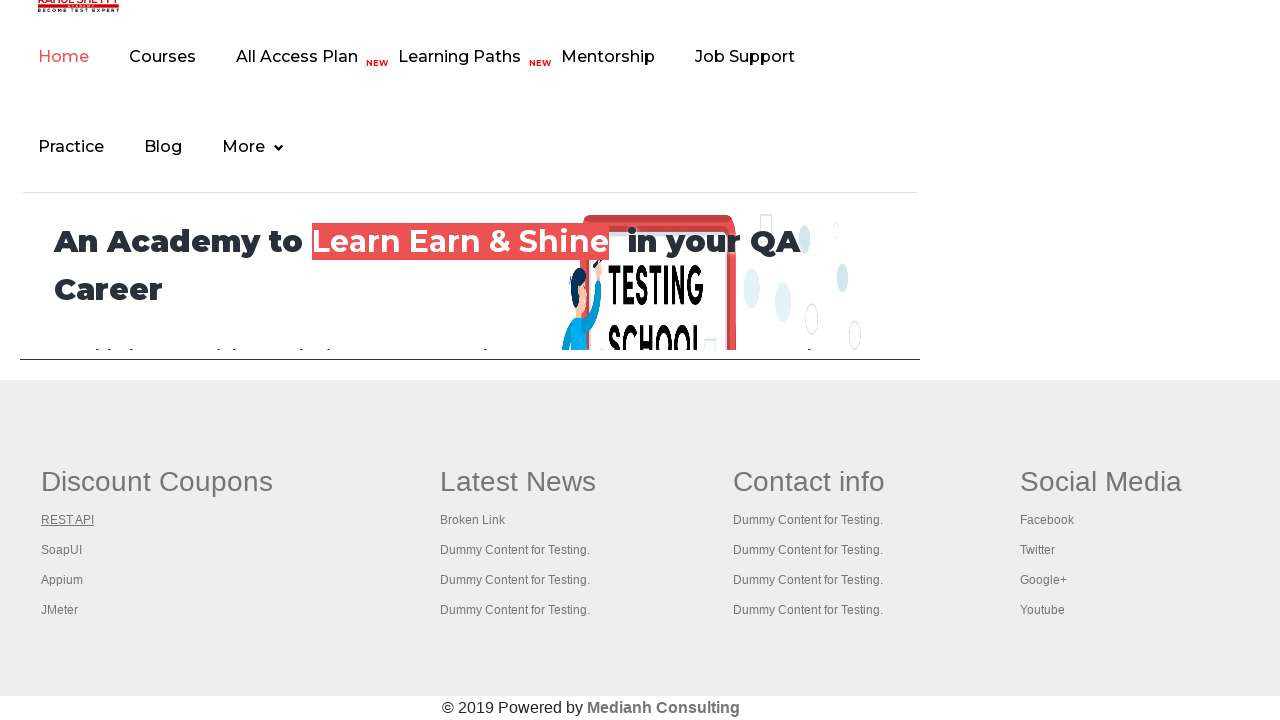

Opened link 2 in new tab using Ctrl+Click at (62, 550) on xpath=//div[@id='gf-BIG']/table/tbody/tr/td[1]/ul >> a >> nth=2
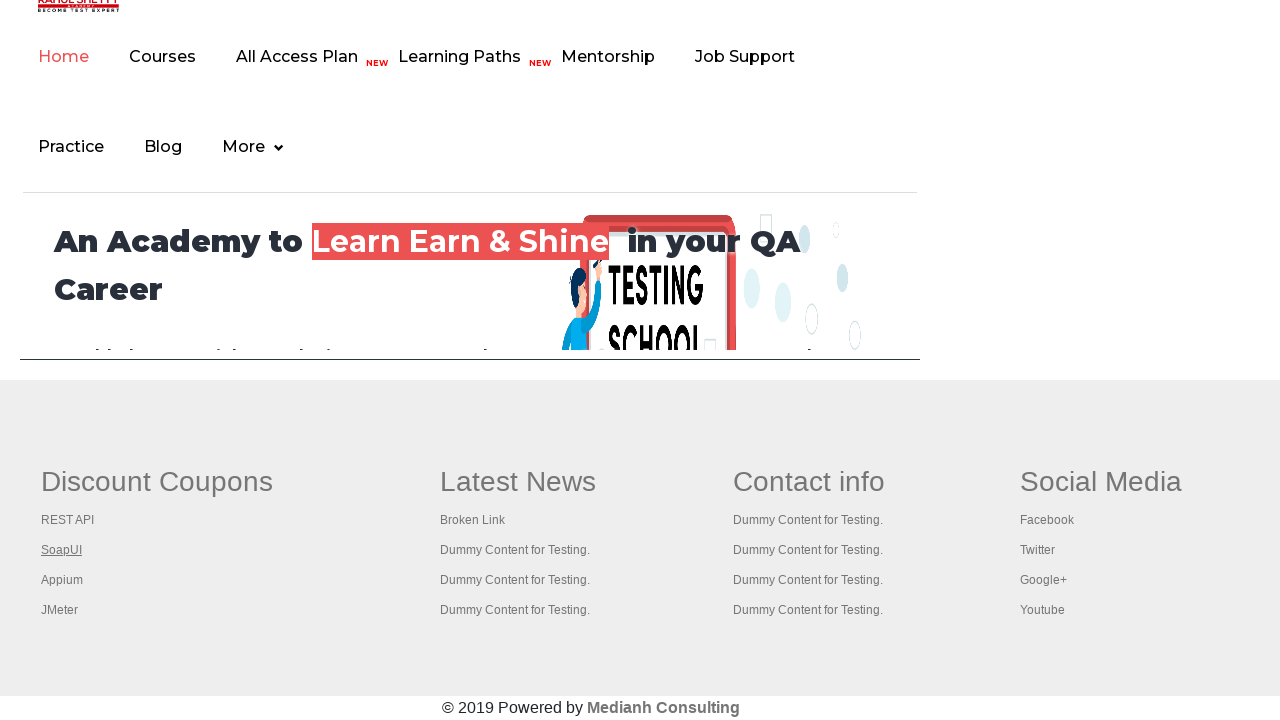

Opened link 3 in new tab using Ctrl+Click at (62, 580) on xpath=//div[@id='gf-BIG']/table/tbody/tr/td[1]/ul >> a >> nth=3
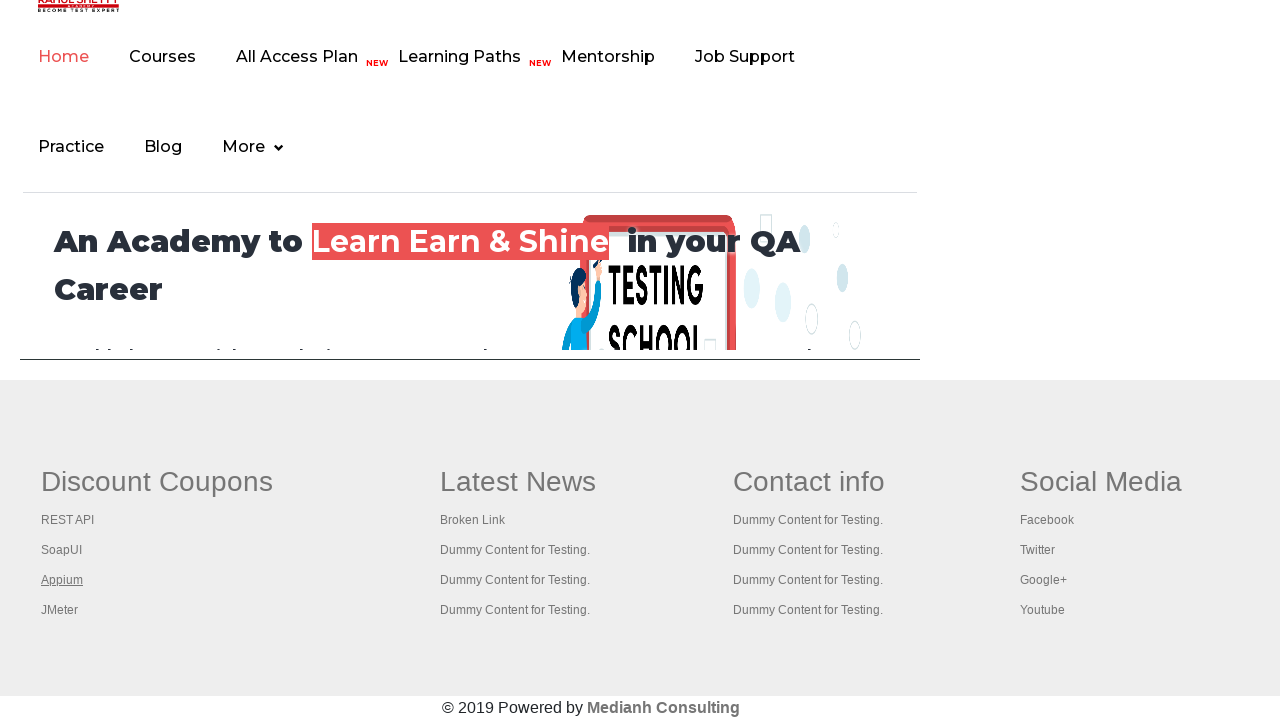

Opened link 4 in new tab using Ctrl+Click at (60, 610) on xpath=//div[@id='gf-BIG']/table/tbody/tr/td[1]/ul >> a >> nth=4
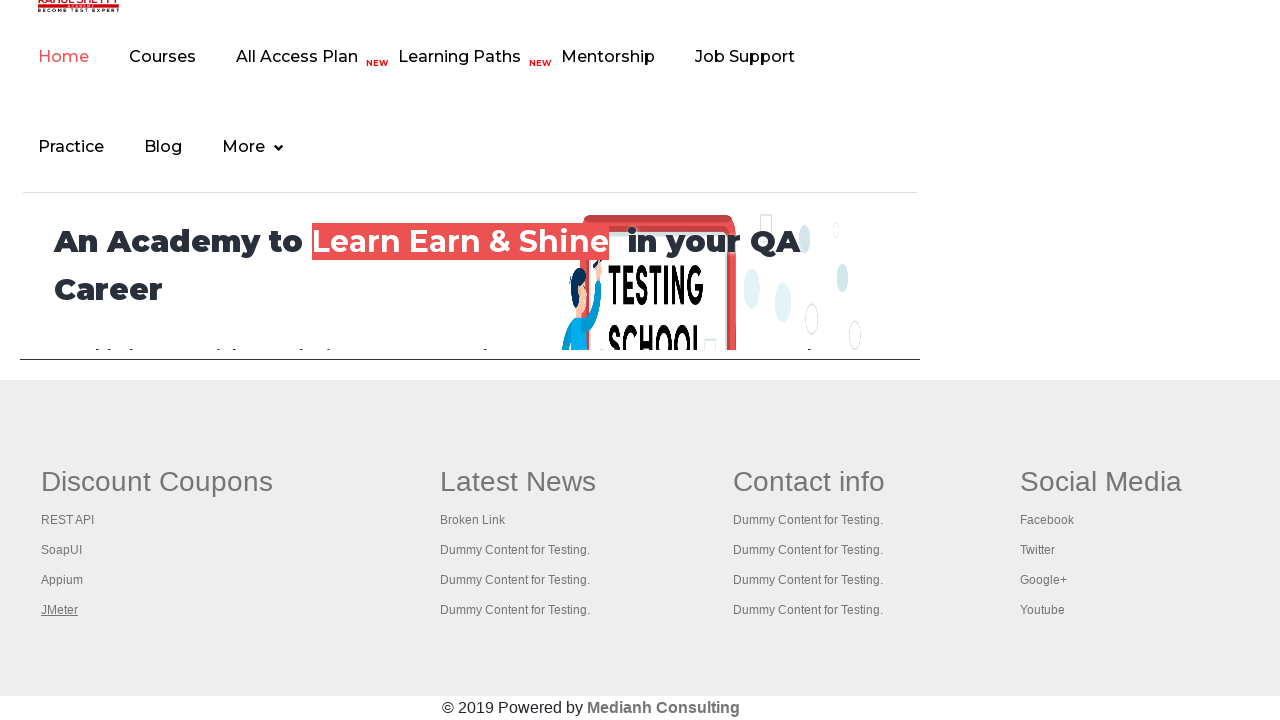

Waited 1 second for all tabs to open
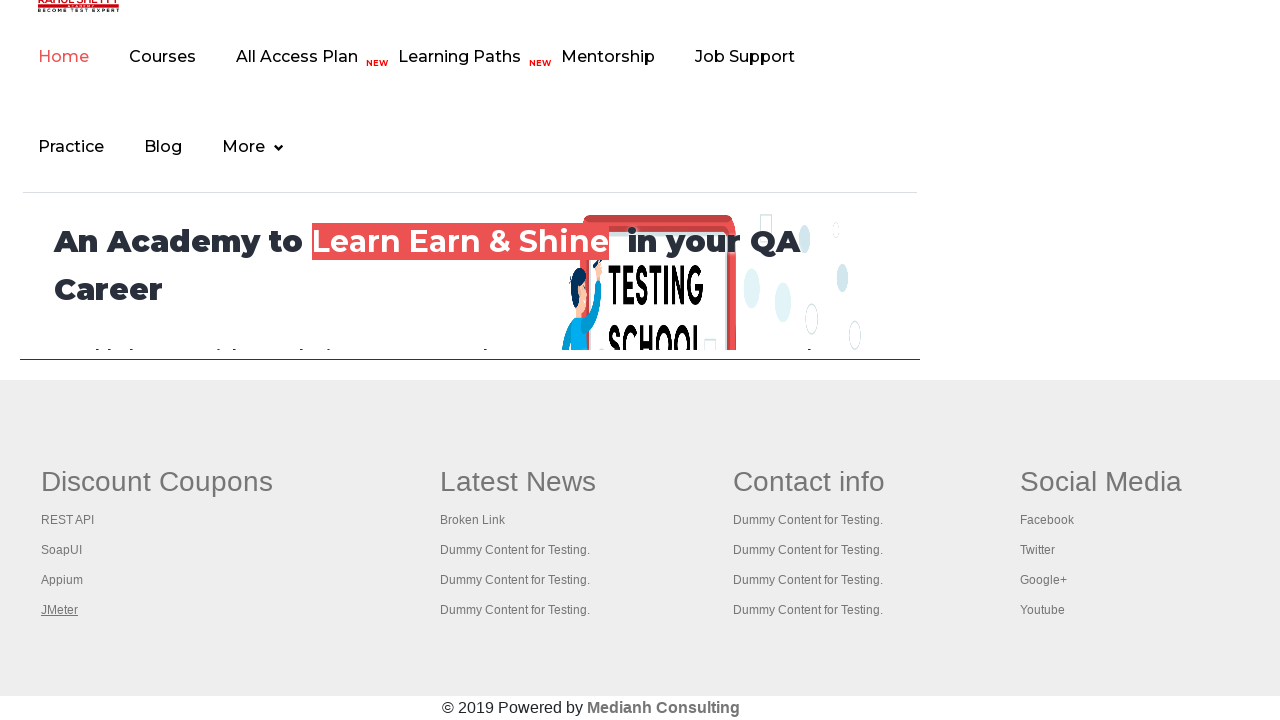

Retrieved all 5 open pages/tabs from context
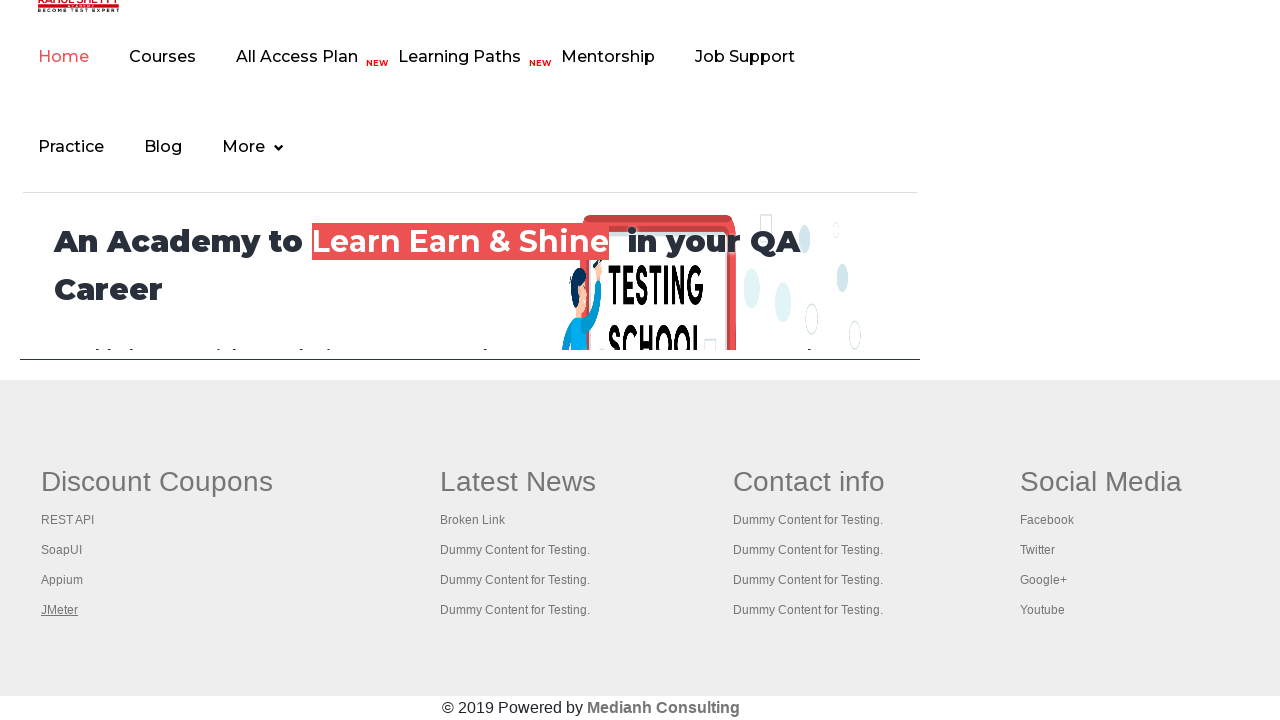

Brought a tab to front
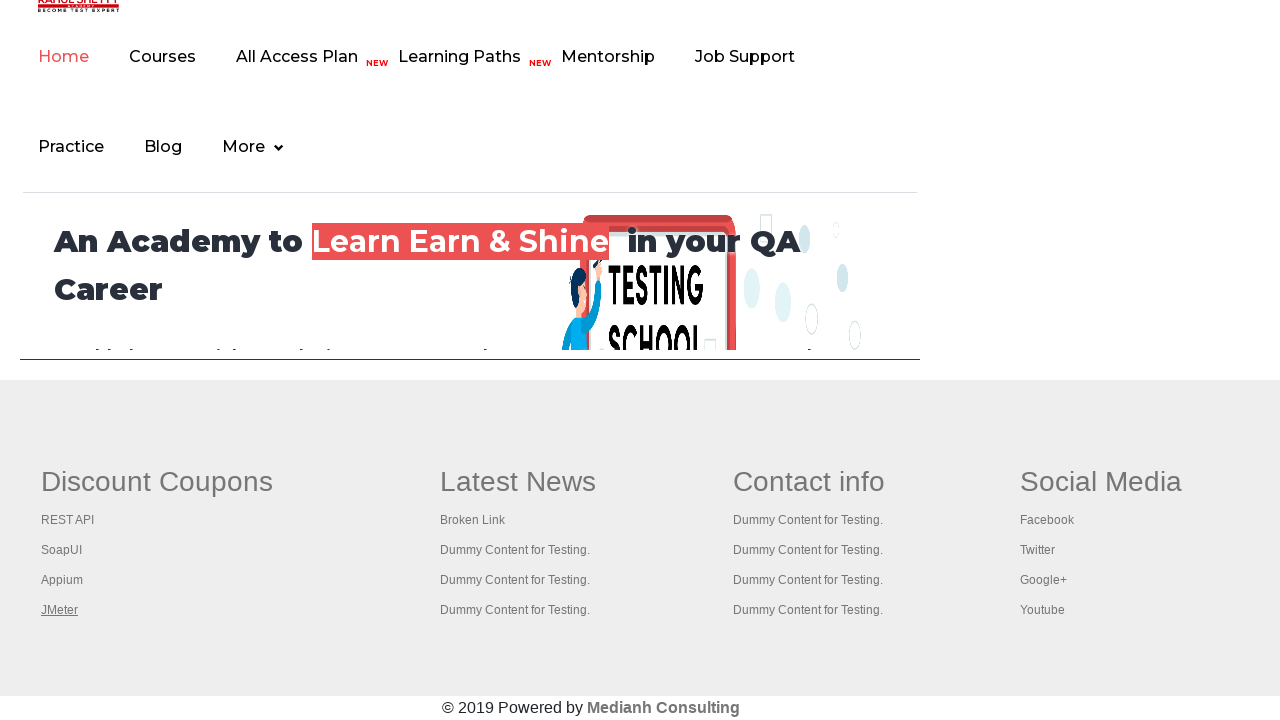

Waited for tab to reach domcontentloaded state
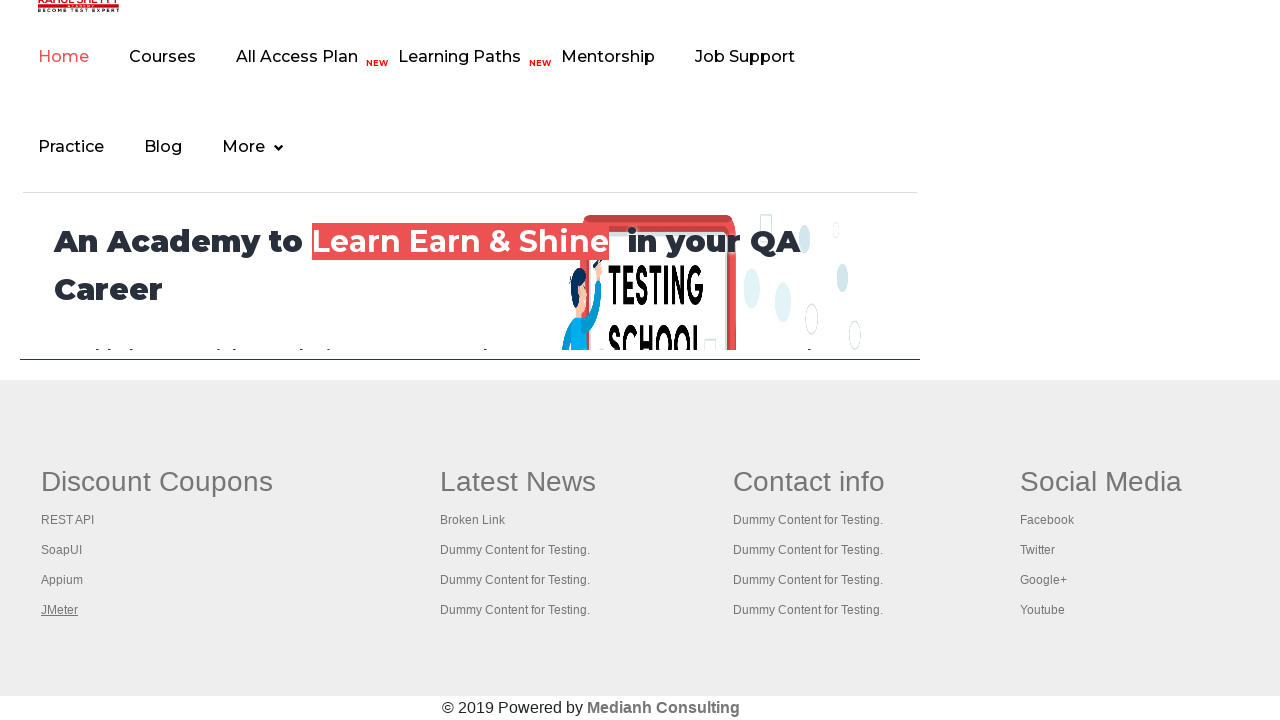

Brought a tab to front
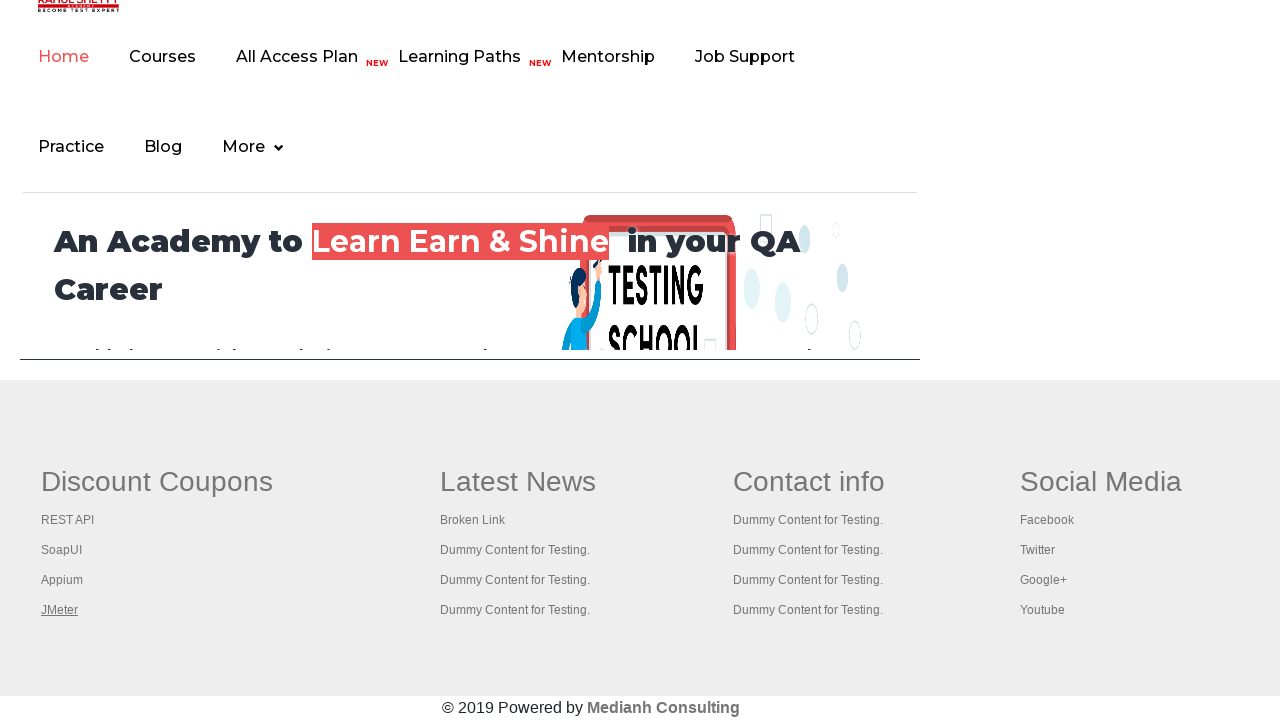

Waited for tab to reach domcontentloaded state
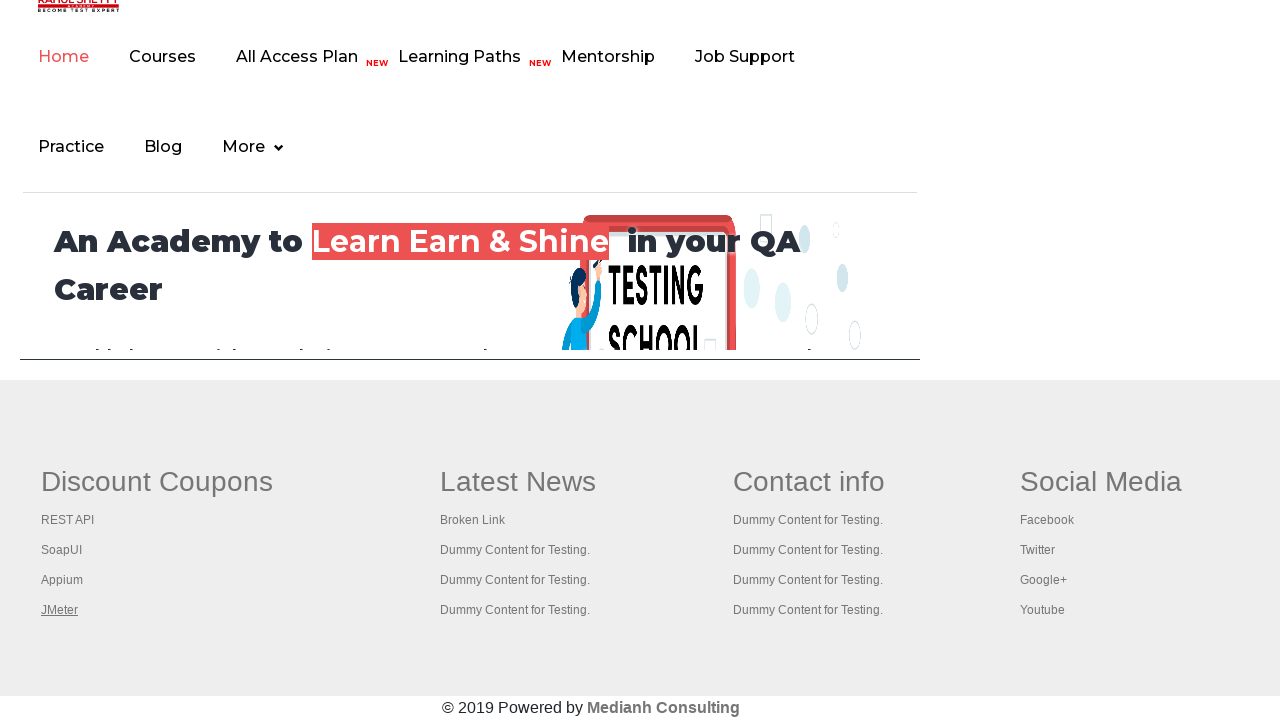

Brought a tab to front
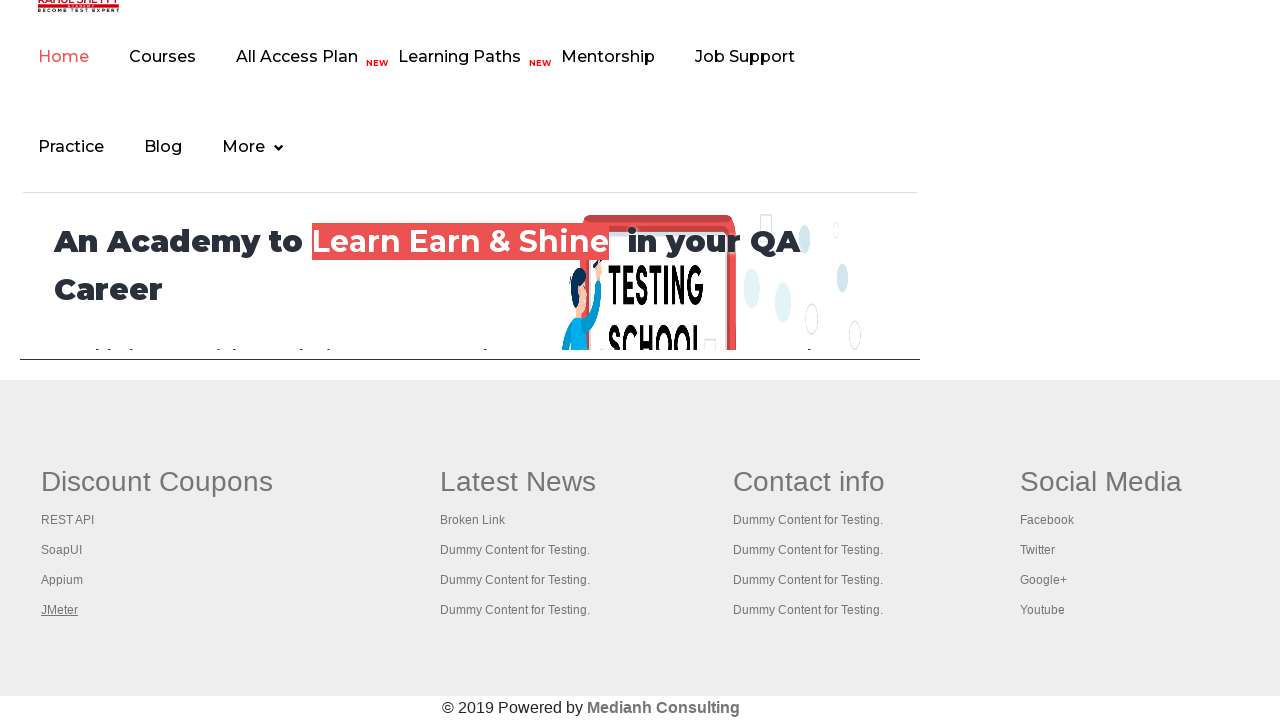

Waited for tab to reach domcontentloaded state
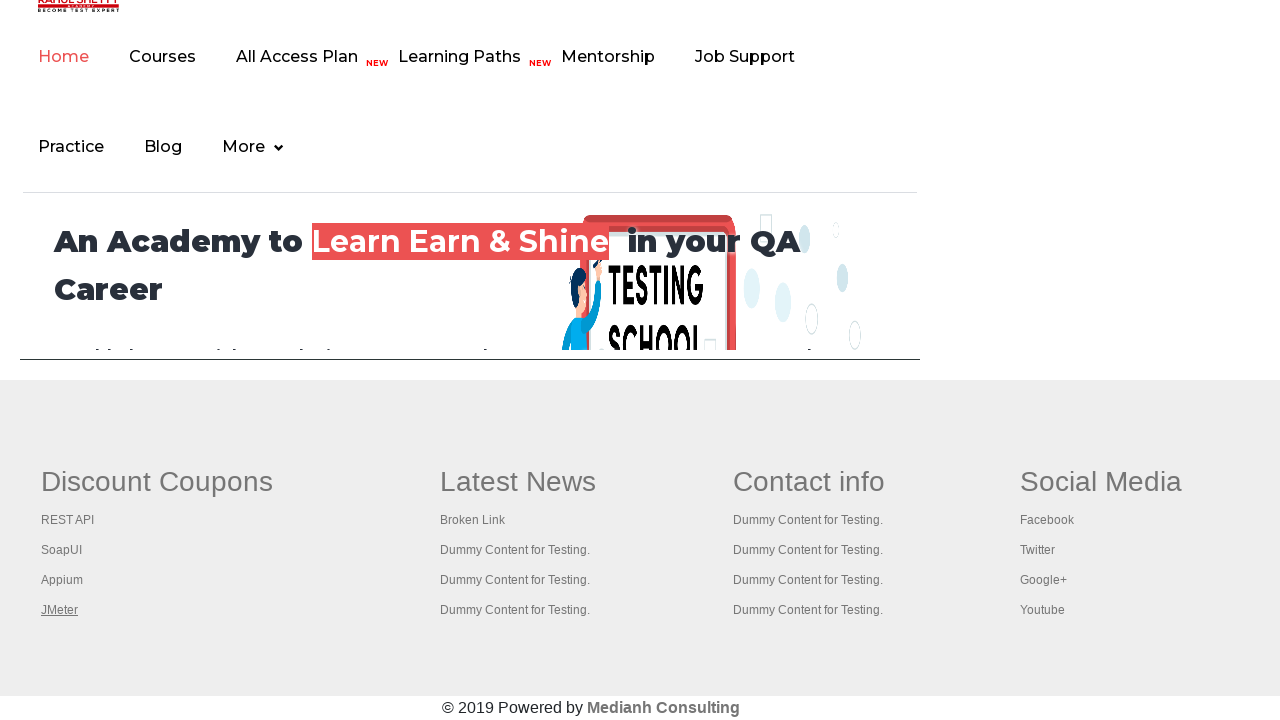

Brought a tab to front
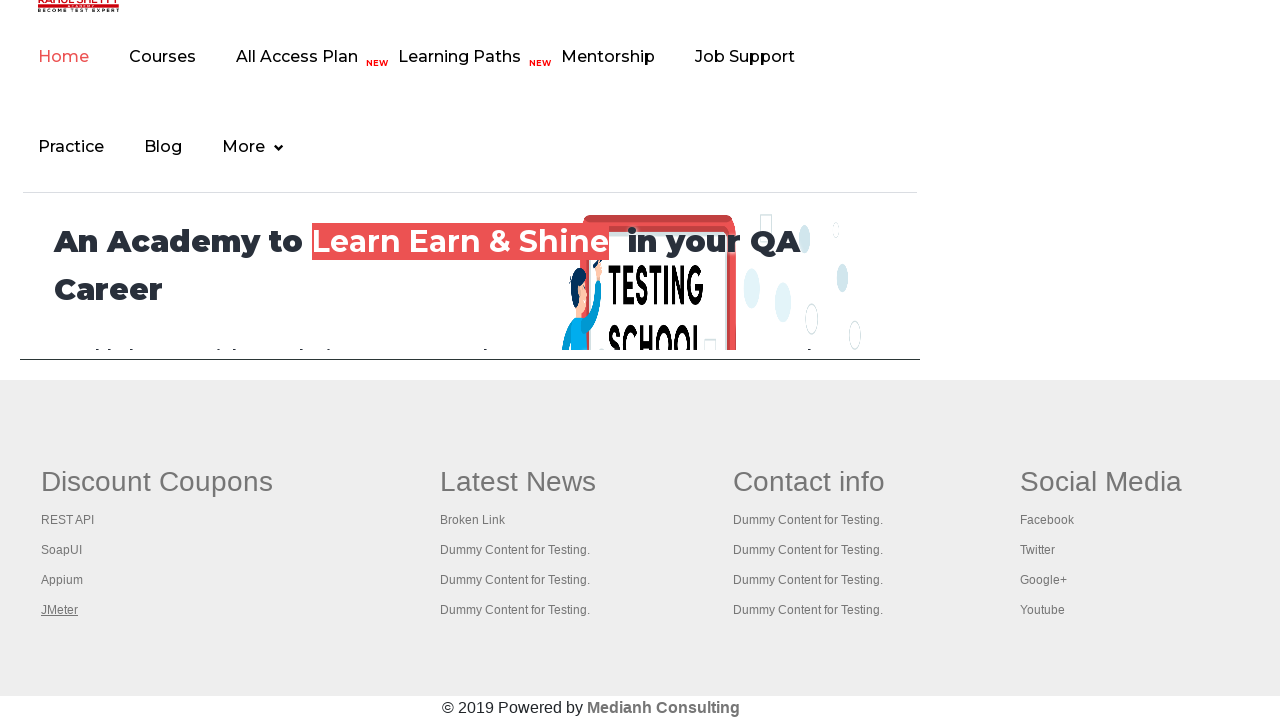

Waited for tab to reach domcontentloaded state
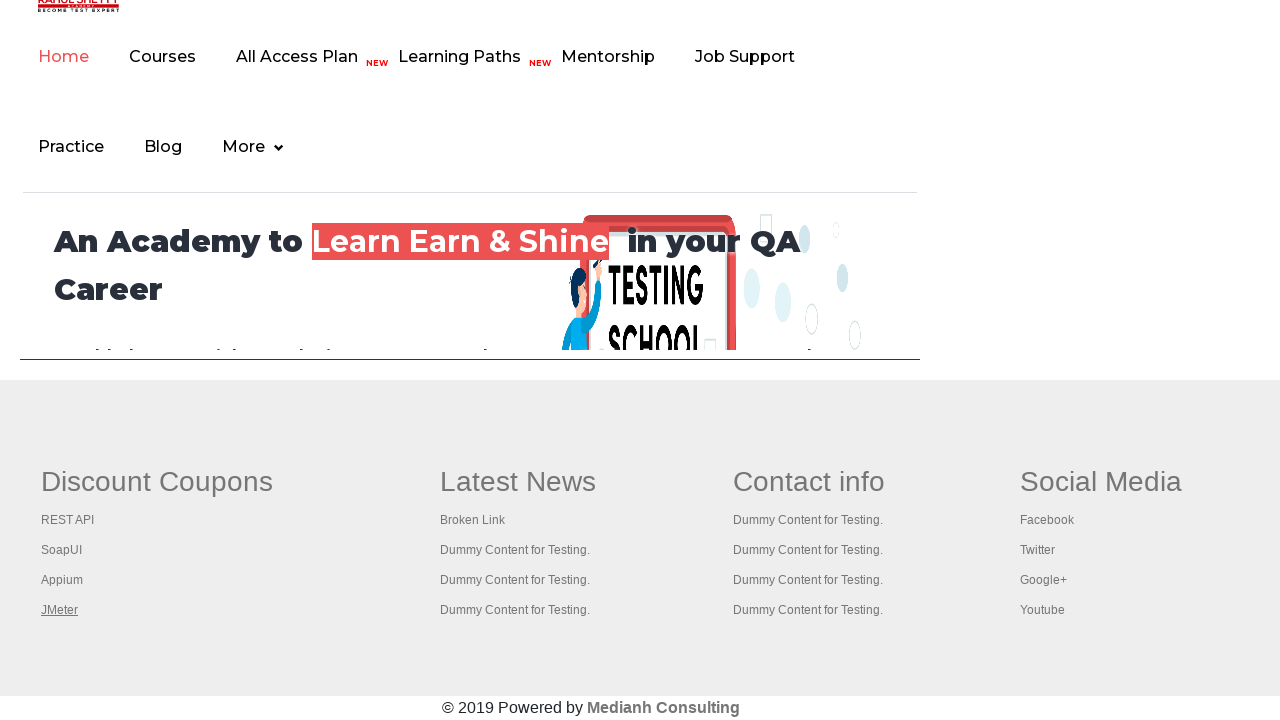

Brought a tab to front
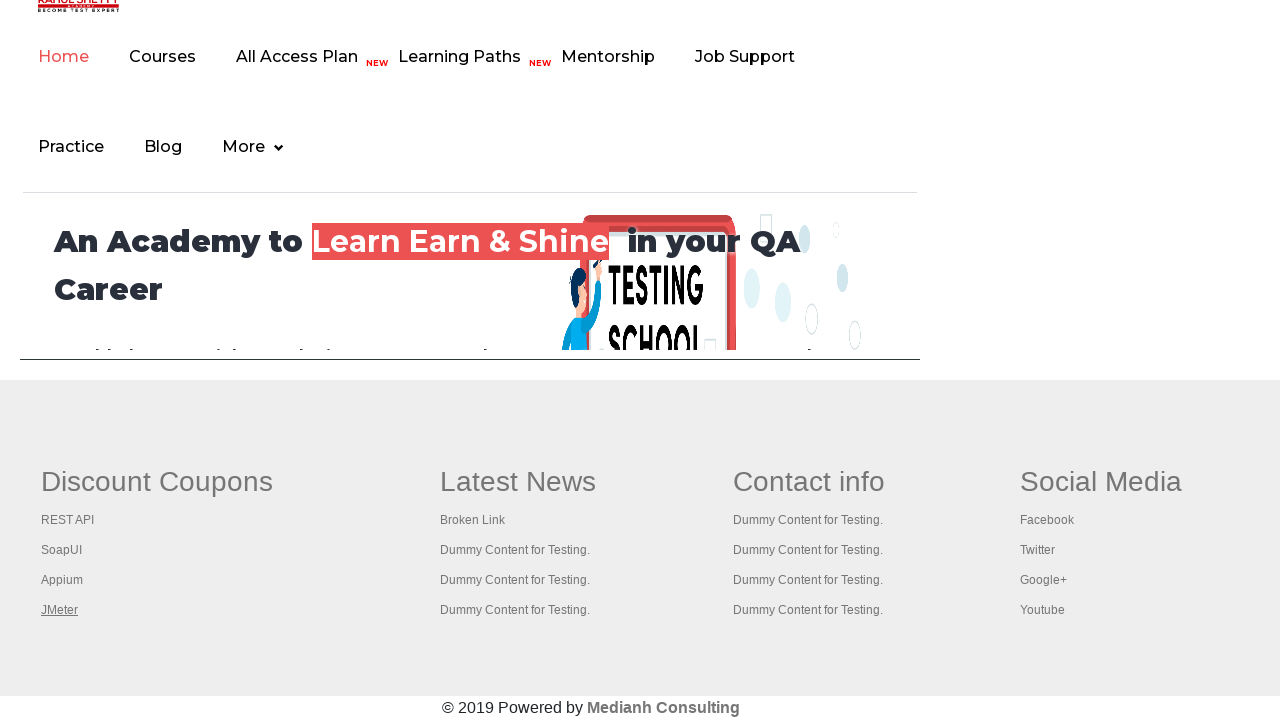

Waited for tab to reach domcontentloaded state
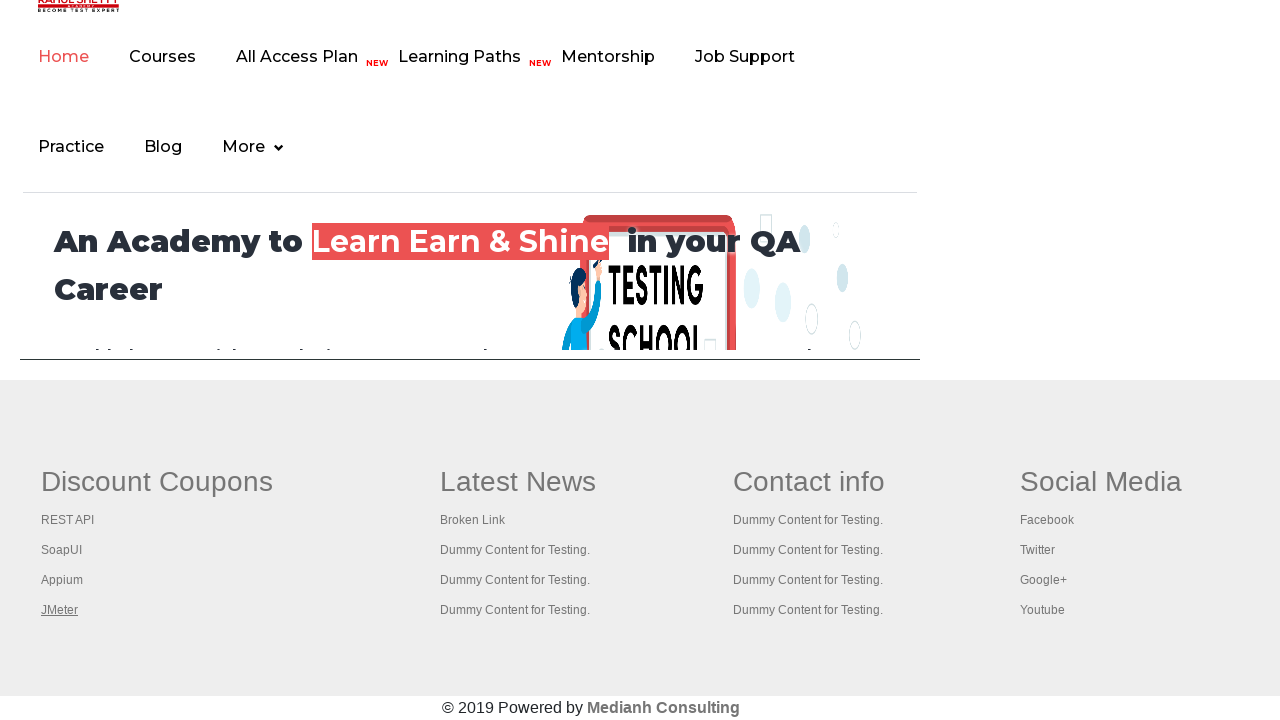

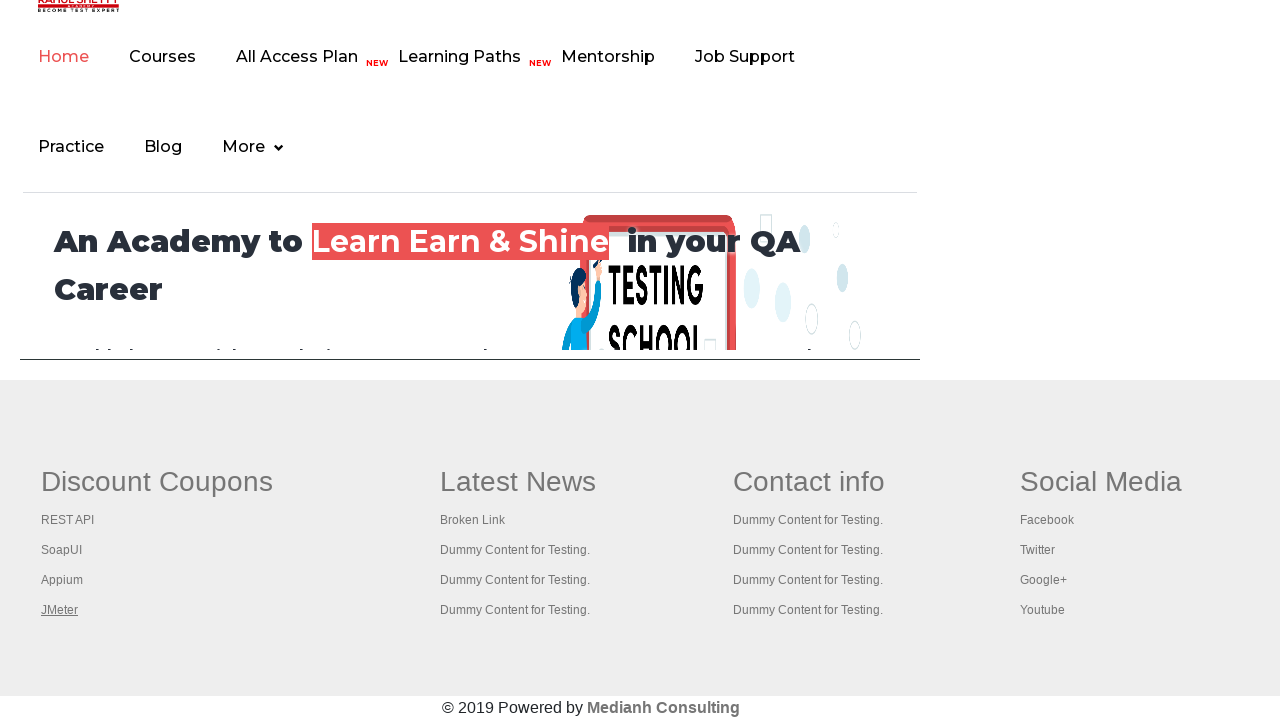